Tests the jQuery UI selectable widget by selecting multiple list items (Item 1, 3, 5, and 6) while holding the Control key to demonstrate multi-selection functionality

Starting URL: https://jqueryui.com/selectable/

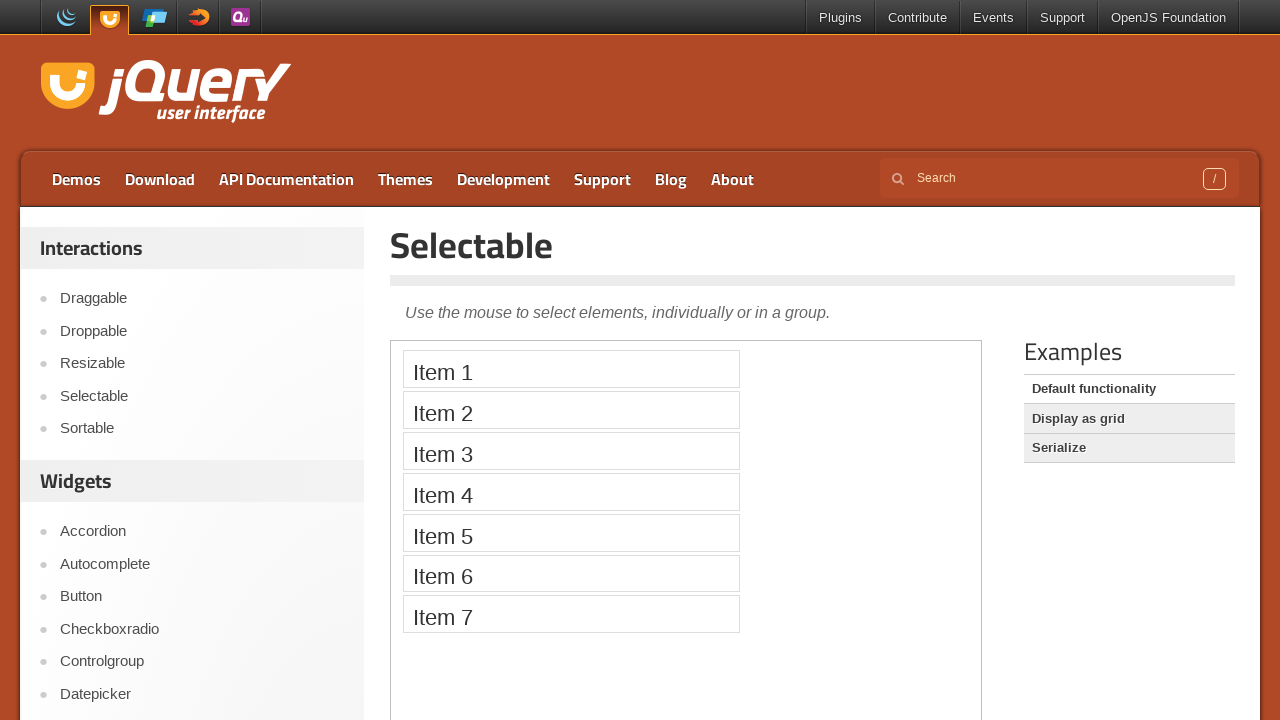

Located the demo frame containing the selectable widget
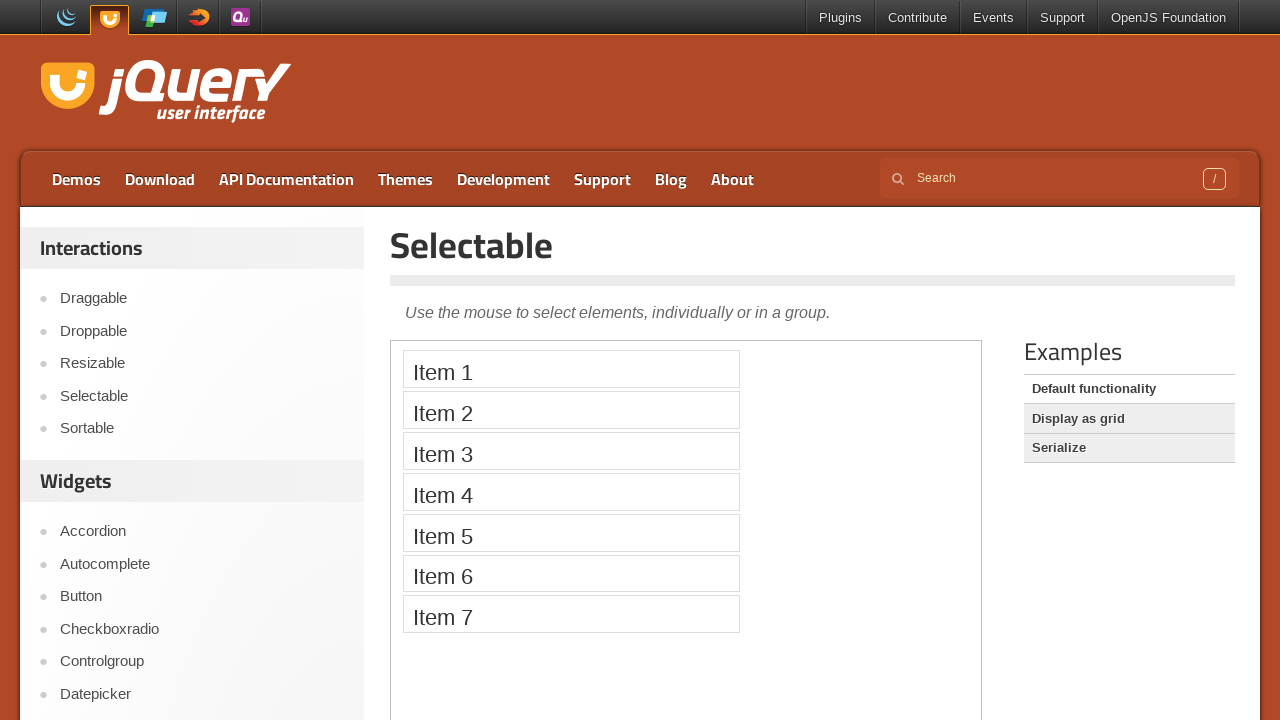

Selected Item 1 while holding Control key at (571, 369) on iframe.demo-frame >> internal:control=enter-frame >> xpath=//li[text()='Item 1']
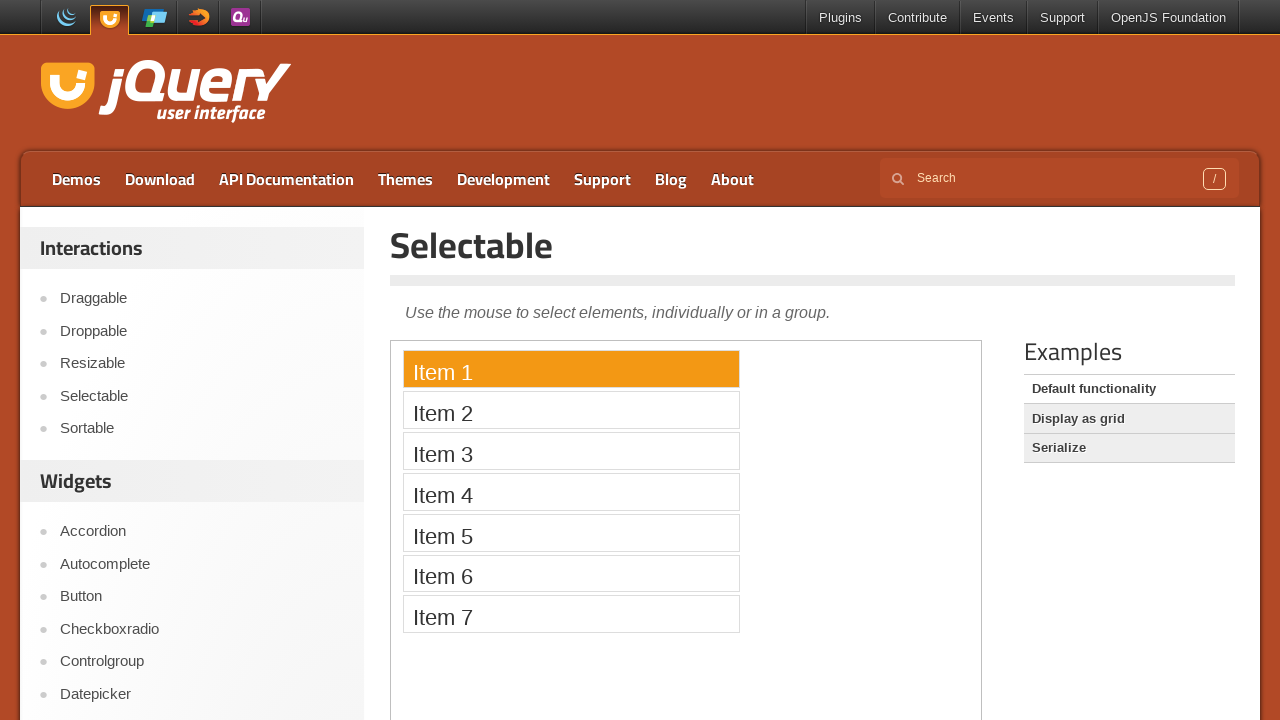

Selected Item 3 while holding Control key at (571, 451) on iframe.demo-frame >> internal:control=enter-frame >> xpath=//li[text()='Item 3']
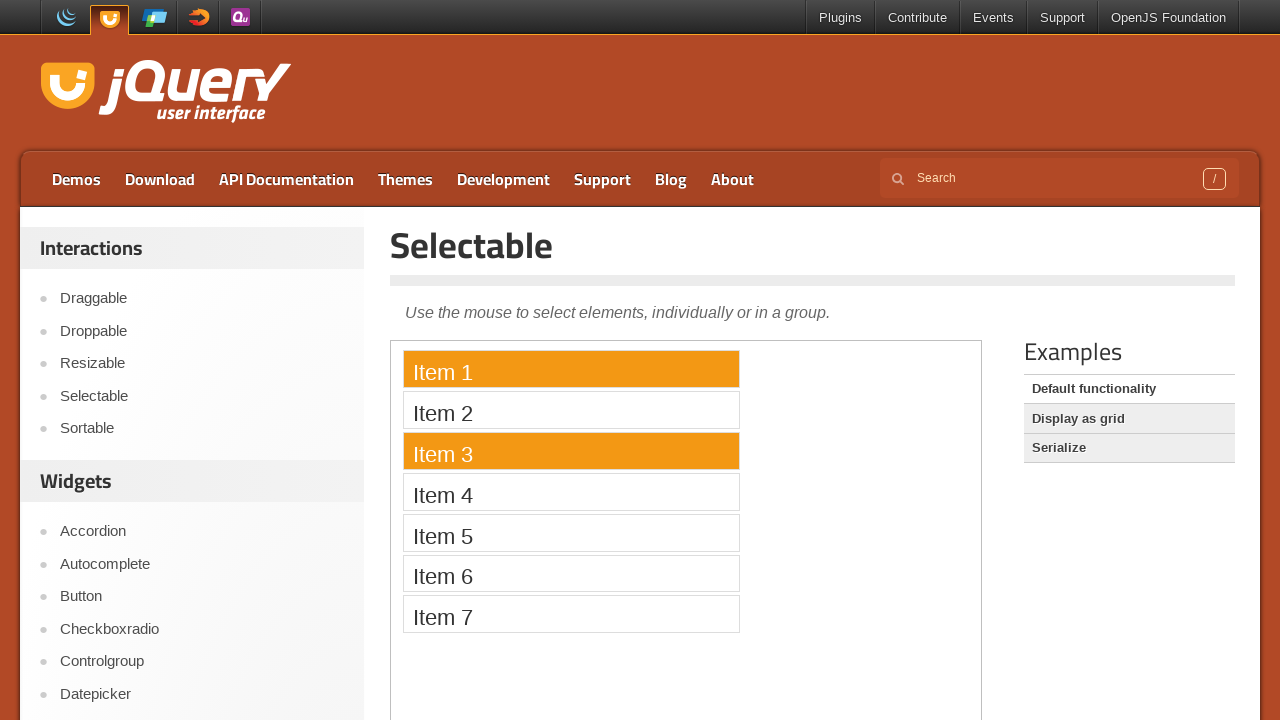

Selected Item 5 while holding Control key at (571, 532) on iframe.demo-frame >> internal:control=enter-frame >> xpath=//li[text()='Item 5']
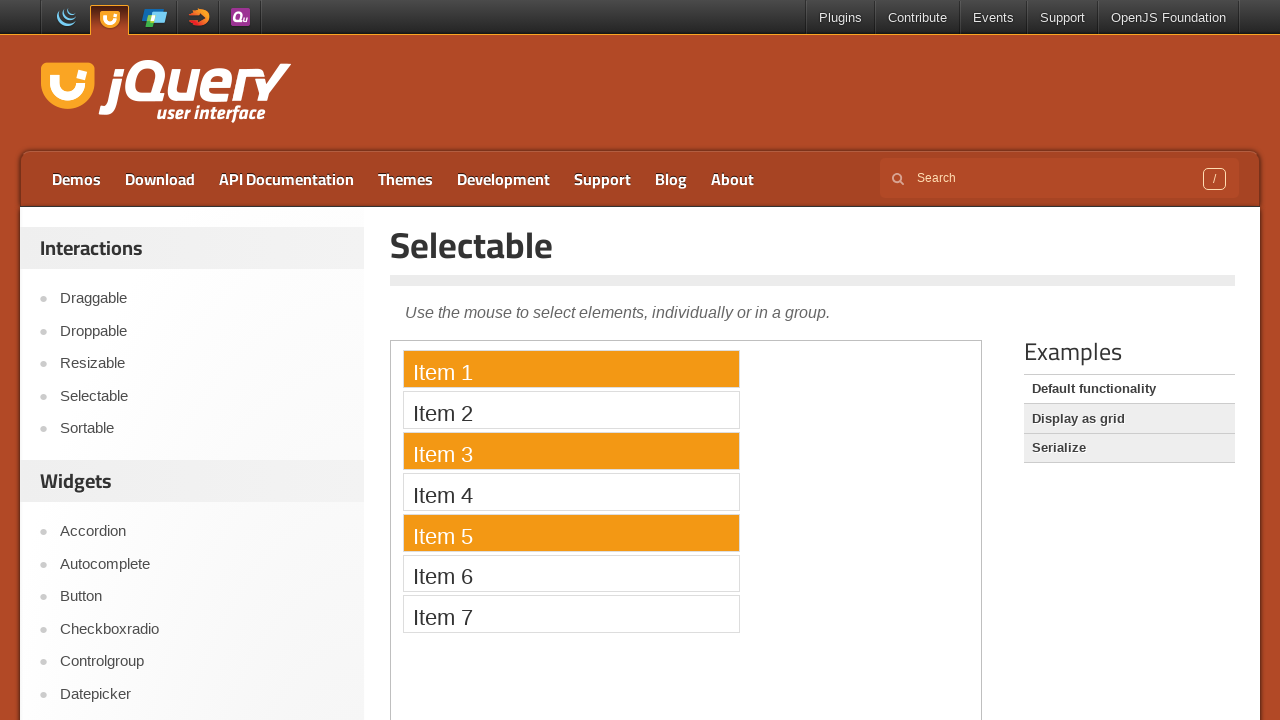

Selected Item 6 while holding Control key at (571, 573) on iframe.demo-frame >> internal:control=enter-frame >> xpath=//li[text()='Item 6']
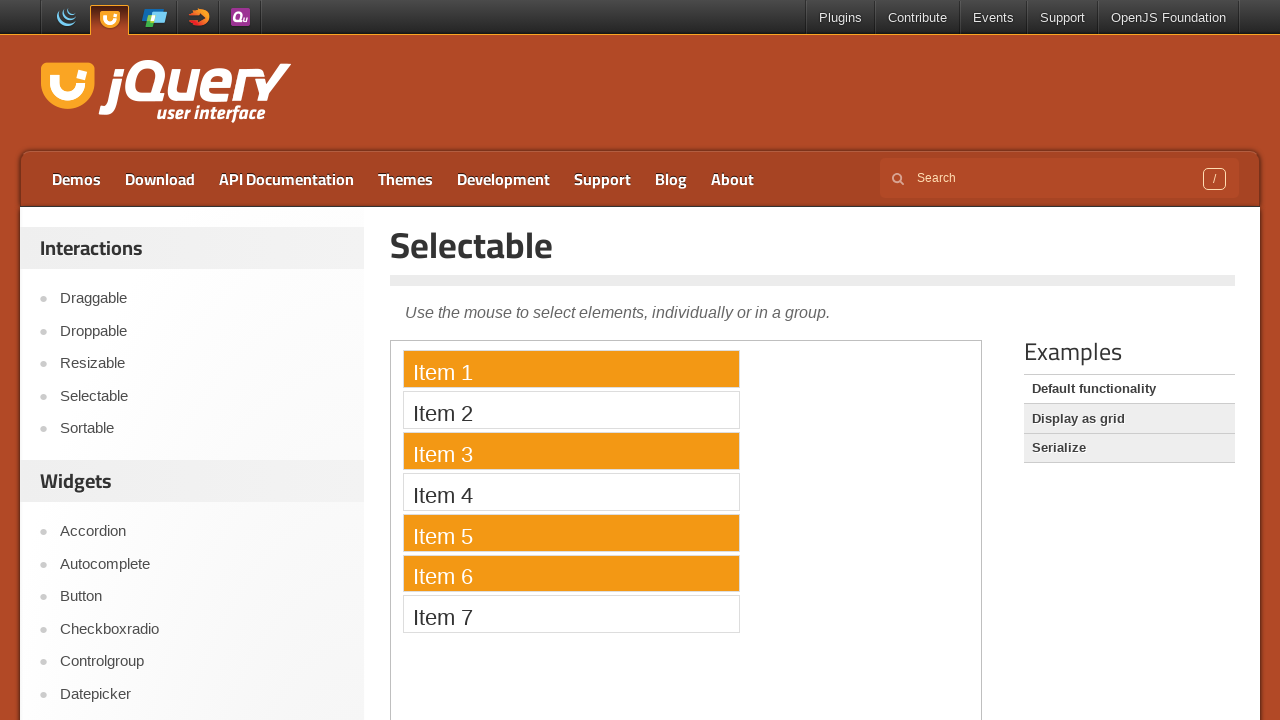

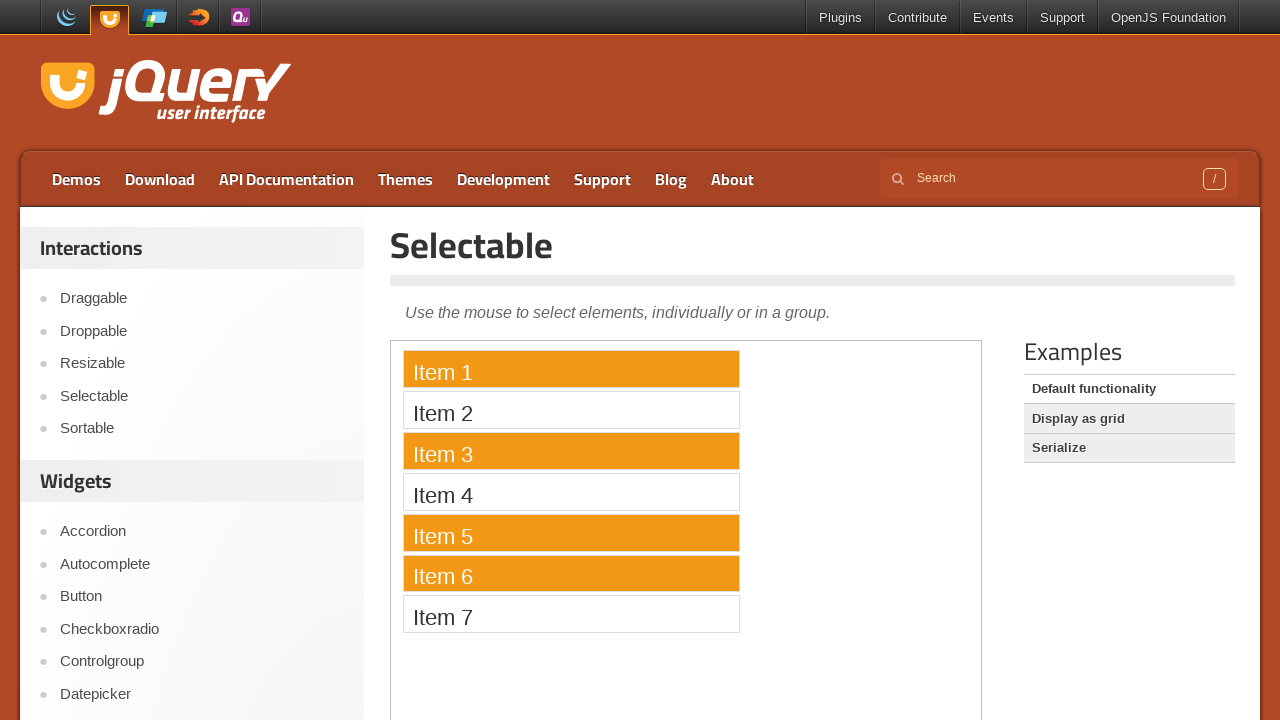